Tests bank manager functionality by logging in as manager, navigating to customers section, and deleting multiple customer records

Starting URL: https://www.globalsqa.com/angularJs-protractor/BankingProject/#/login

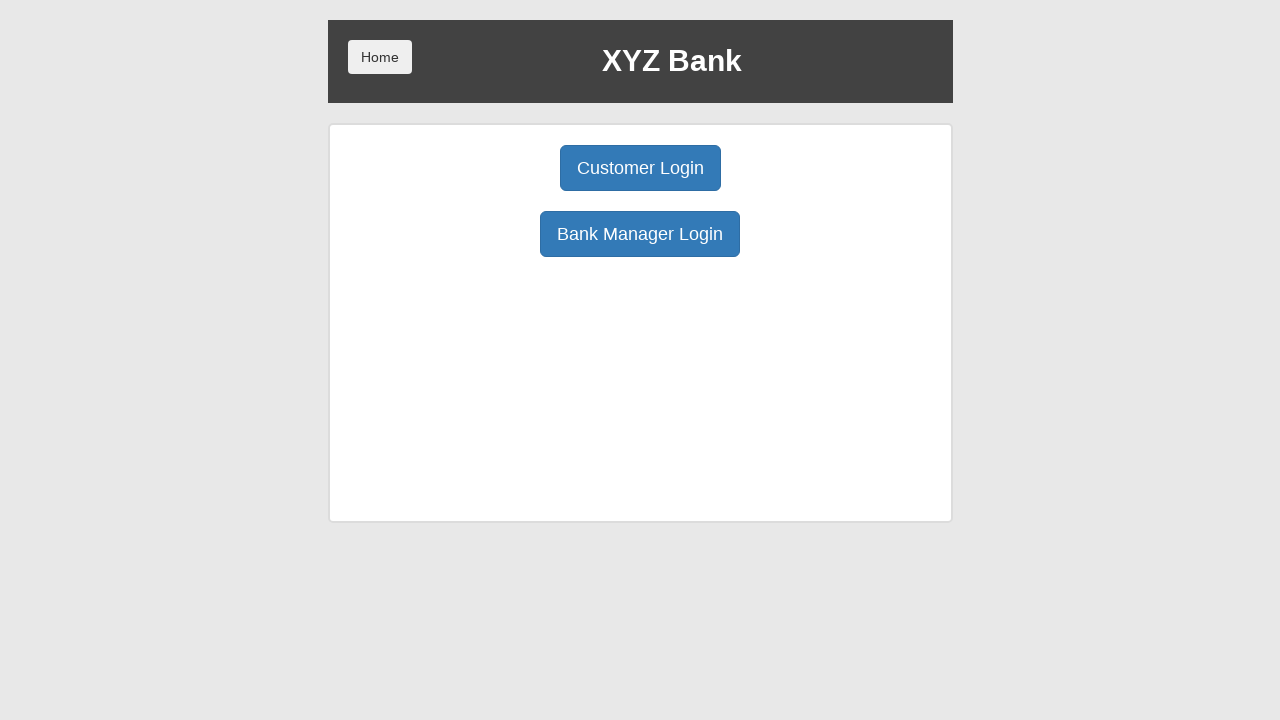

Clicked Bank Manager Login button at (640, 234) on button[ng-click='manager()']
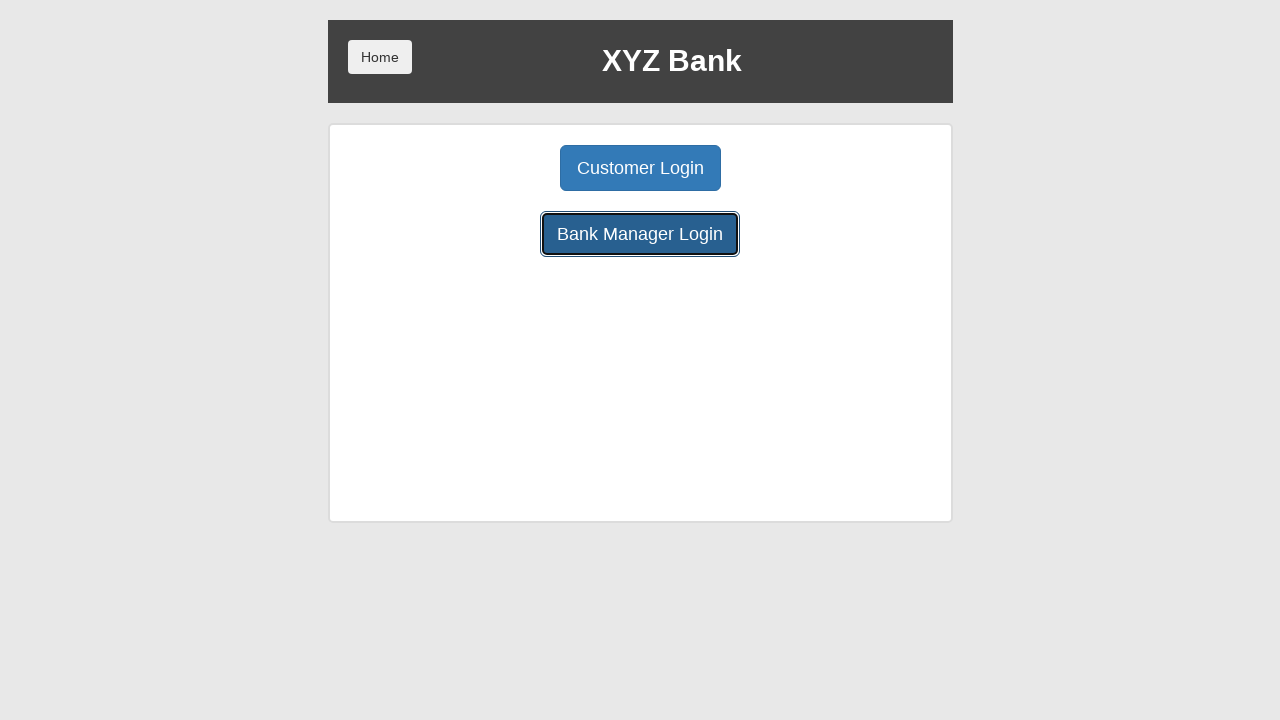

Navigated to Customers section at (792, 168) on .btn.btn-lg.tab[ng-class='btnClass3']
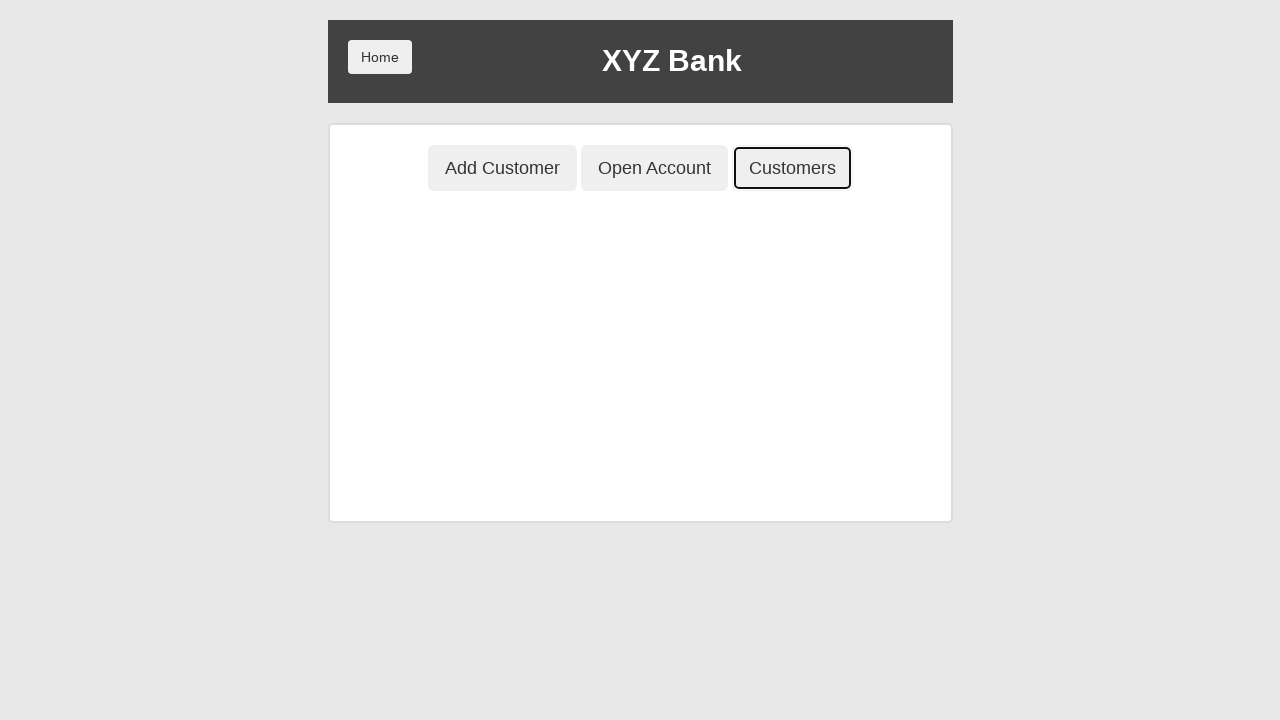

Customers table loaded
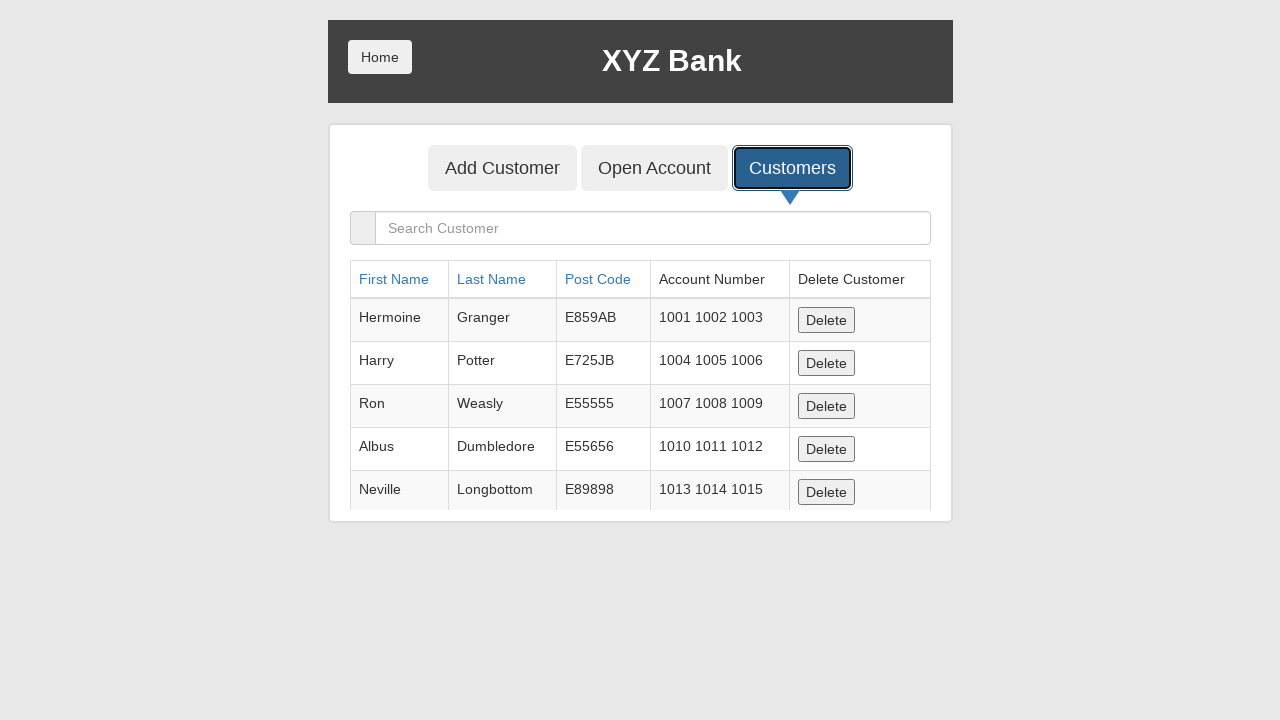

Deleted customer record: Hermoine at (826, 320) on tbody tr:nth-child(1) td:nth-child(5) button:nth-child(1)
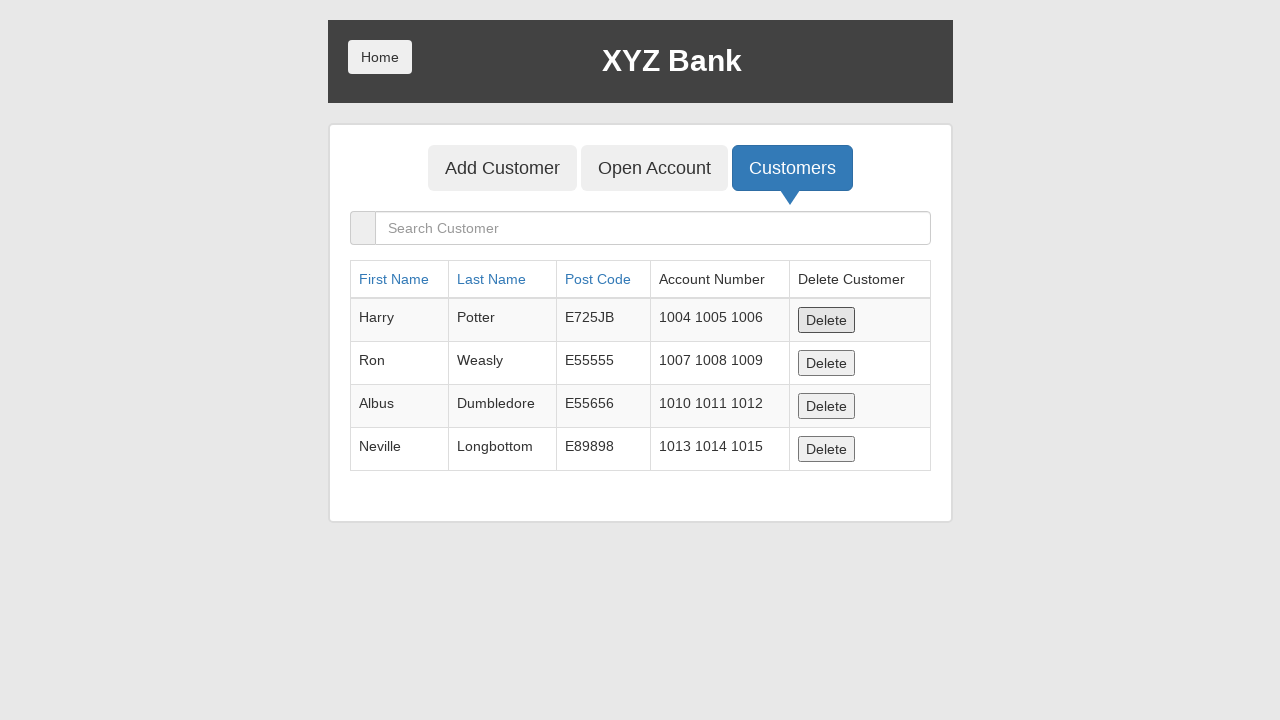

Deleted customer record: Harry at (826, 320) on tbody tr:nth-child(1) td:nth-child(5) button:nth-child(1)
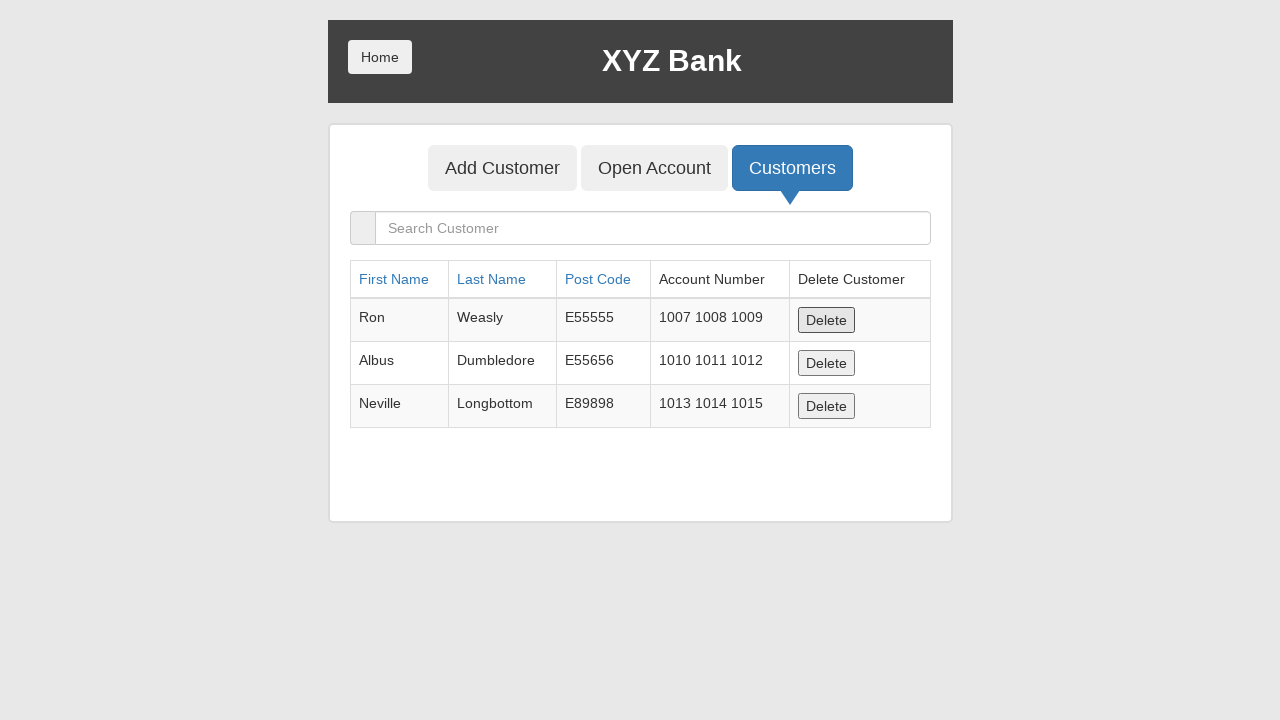

Deleted customer record: Ron at (826, 320) on tbody tr:nth-child(1) td:nth-child(5) button:nth-child(1)
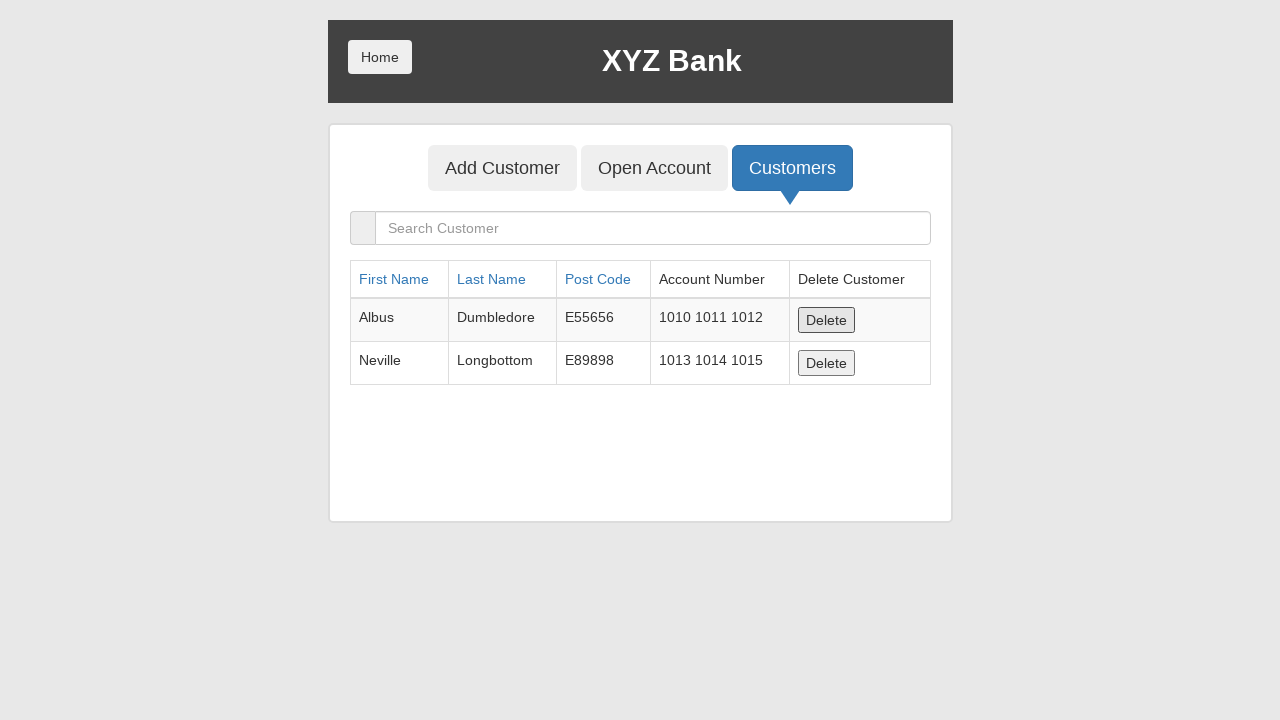

Deleted customer record: Albus at (826, 320) on tbody tr:nth-child(1) td:nth-child(5) button:nth-child(1)
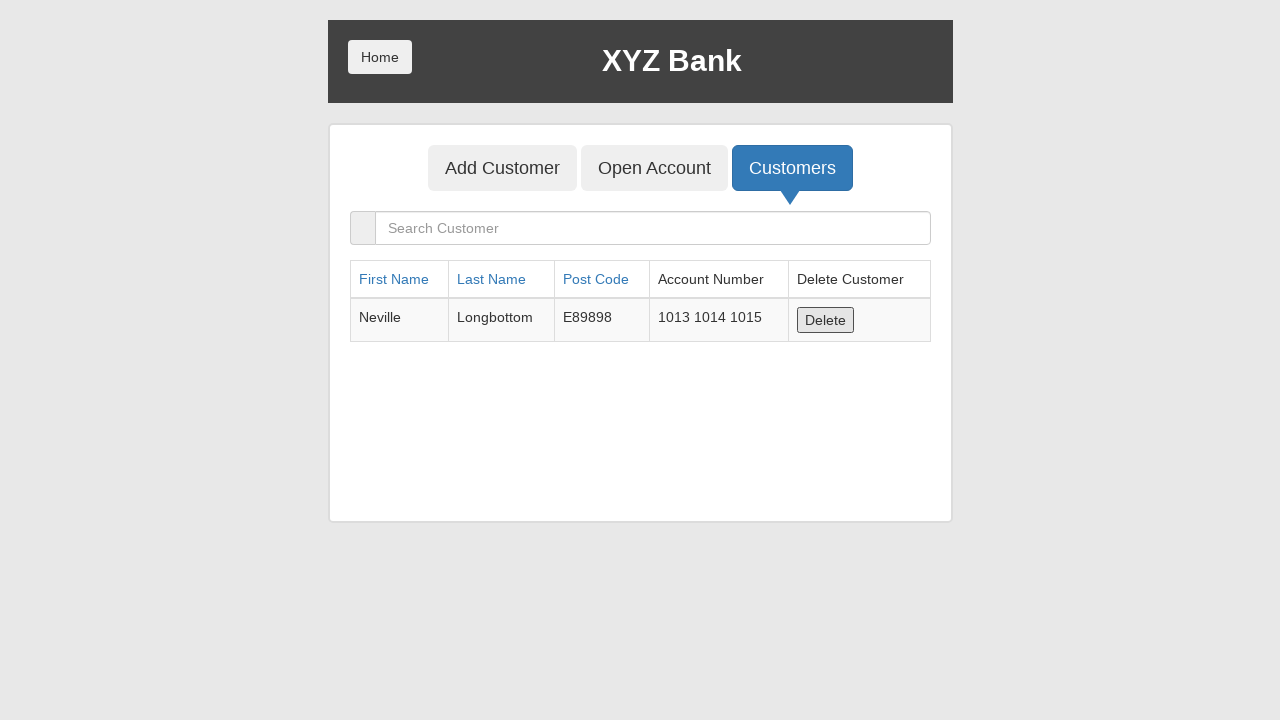

Deleted customer record: Neville at (826, 320) on tbody tr:nth-child(1) td:nth-child(5) button:nth-child(1)
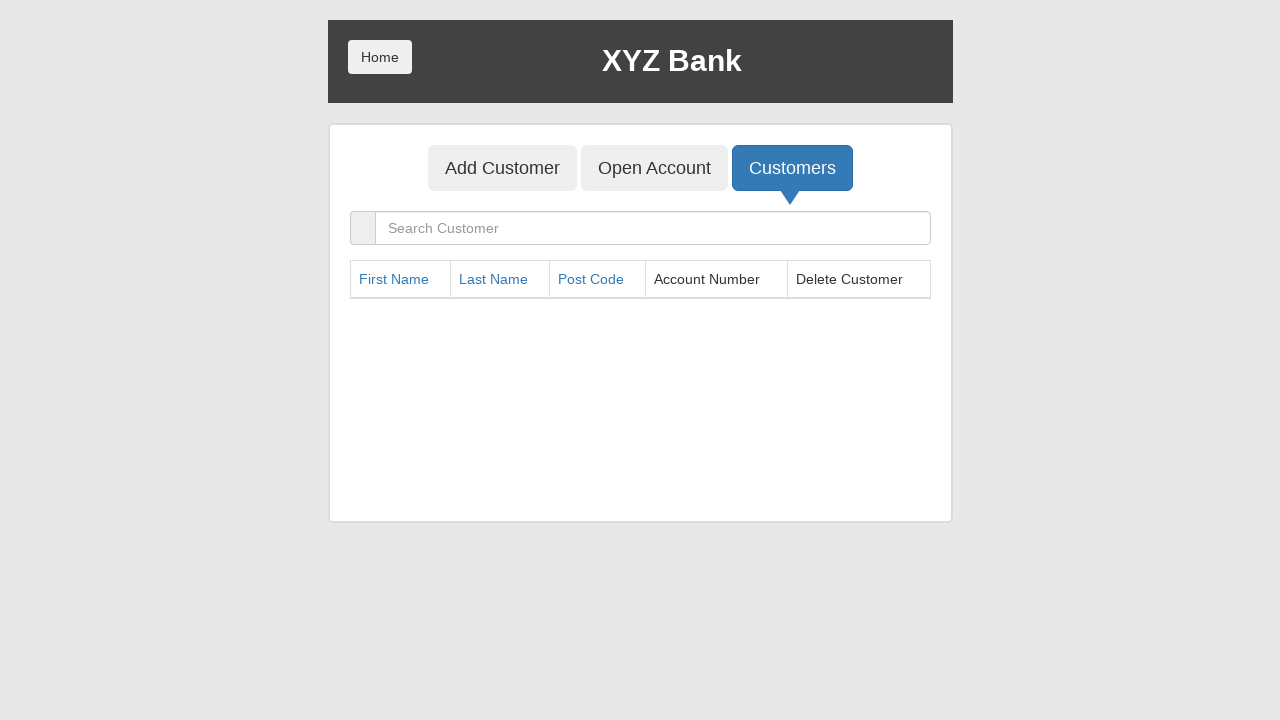

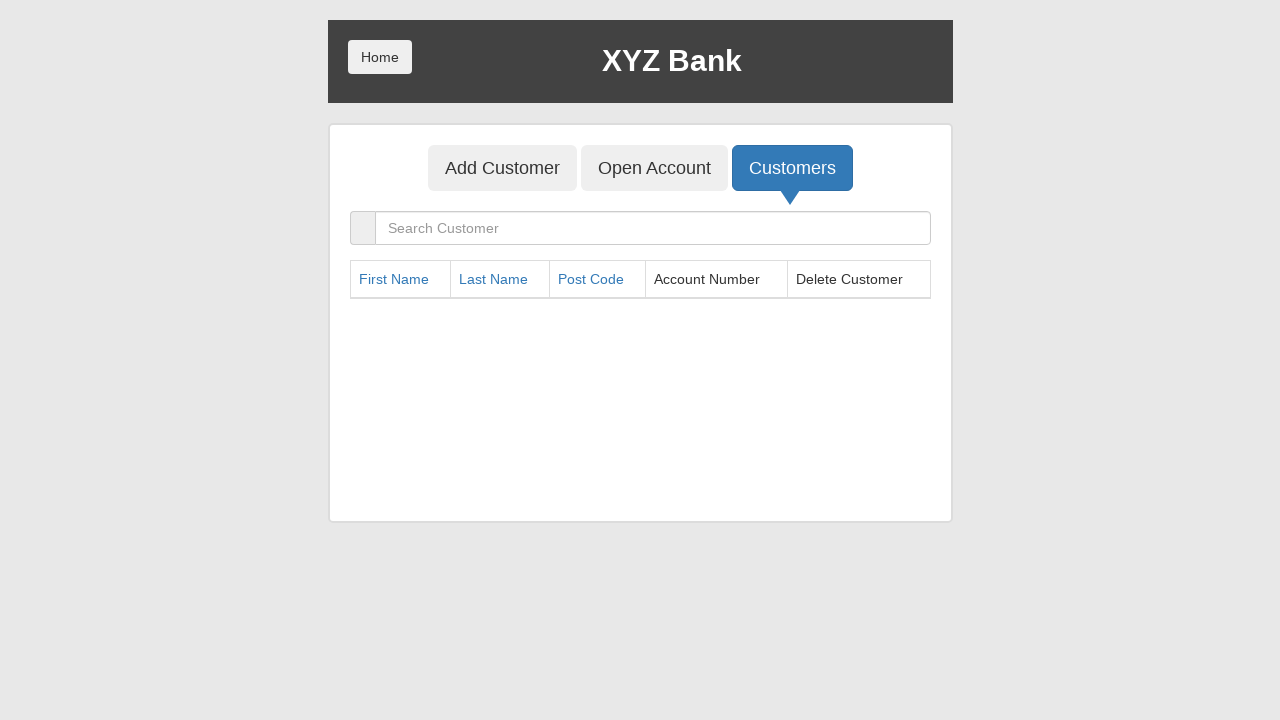